Tests registration form validation when confirm email doesn't match the email

Starting URL: https://alada.vn/tai-khoan/dang-ky.html

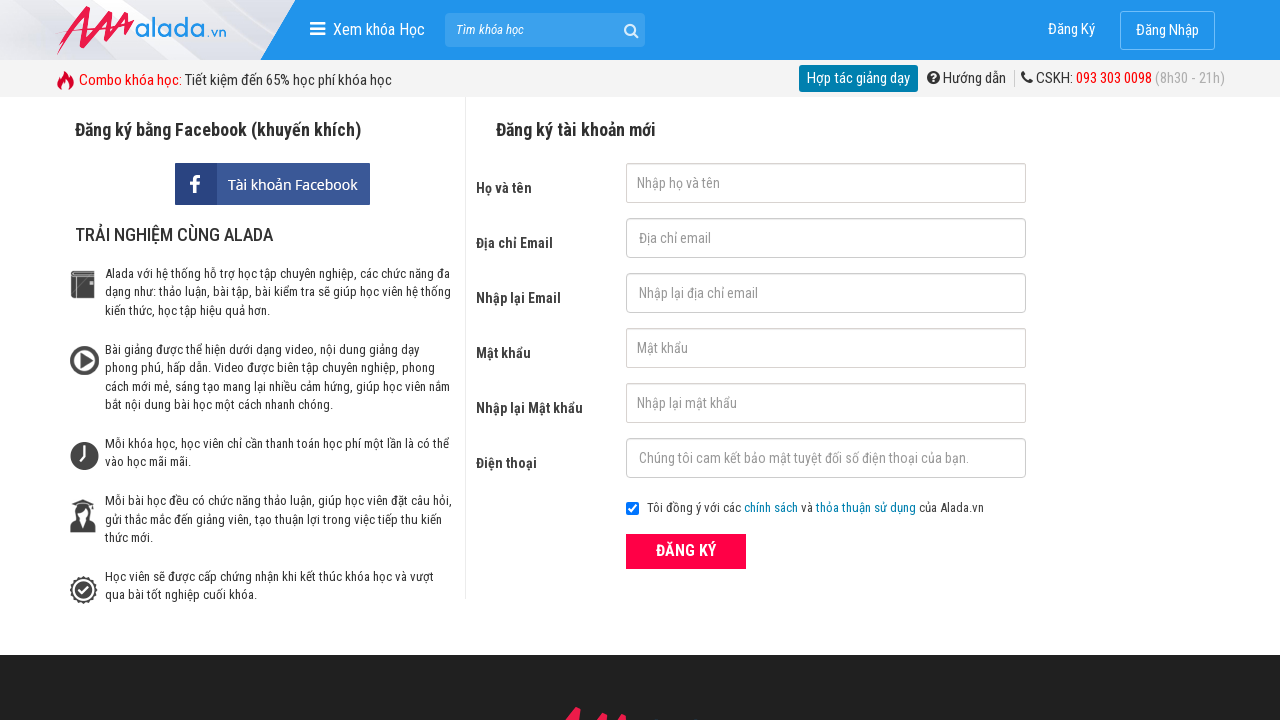

Filled first name field with 'Hoa tran' on input[name='txtFirstname']
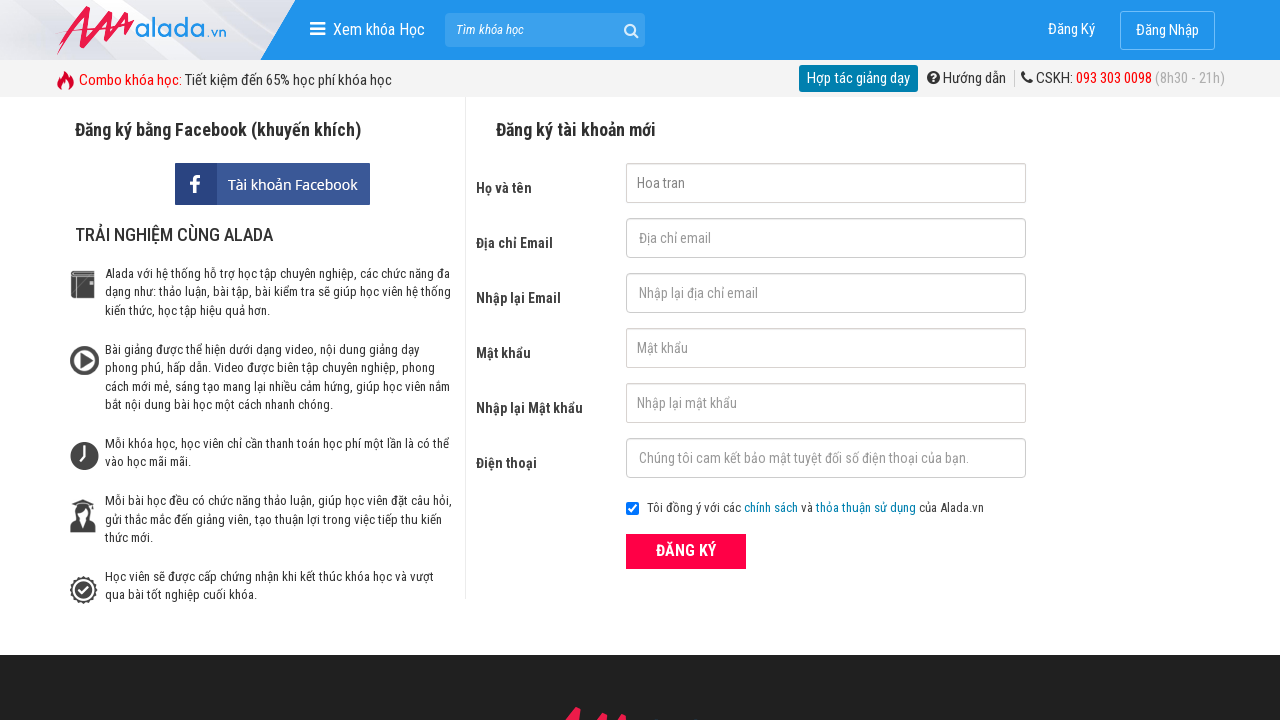

Filled email field with 'Hoa@gmail.com' on input[name='txtEmail']
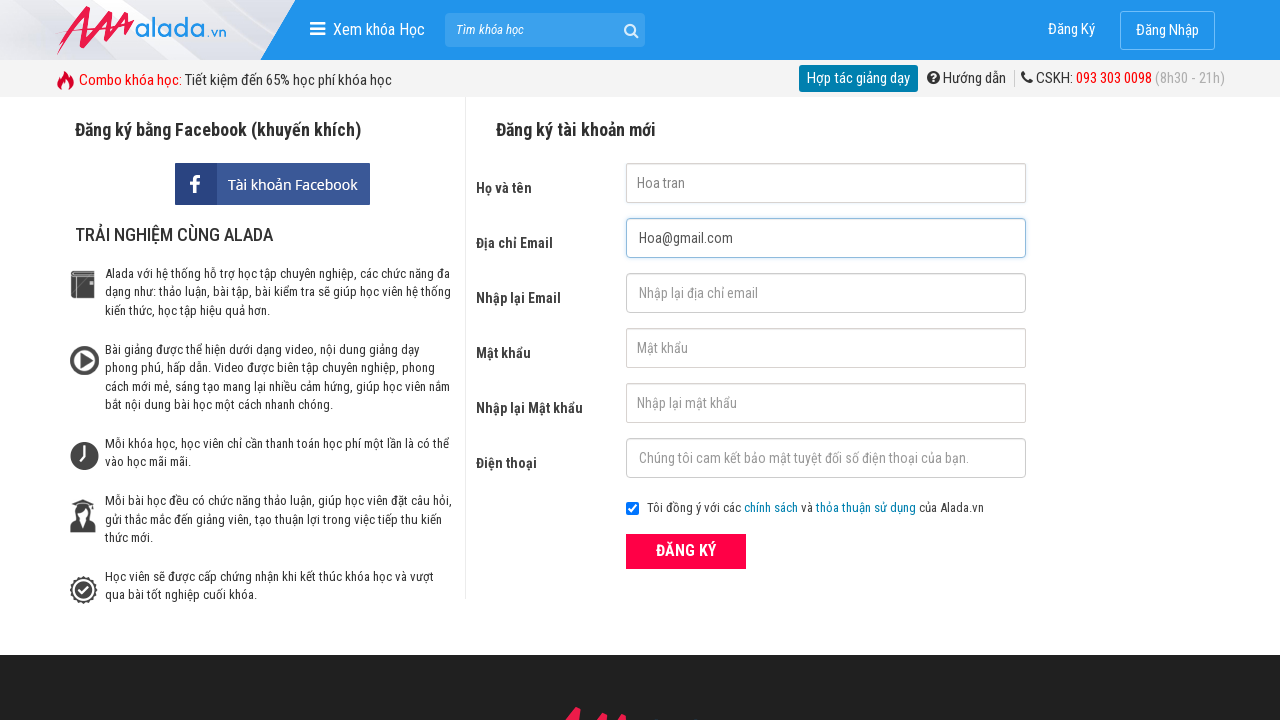

Filled confirm email field with mismatched email 'Hoatran@1' on input[name='txtCEmail']
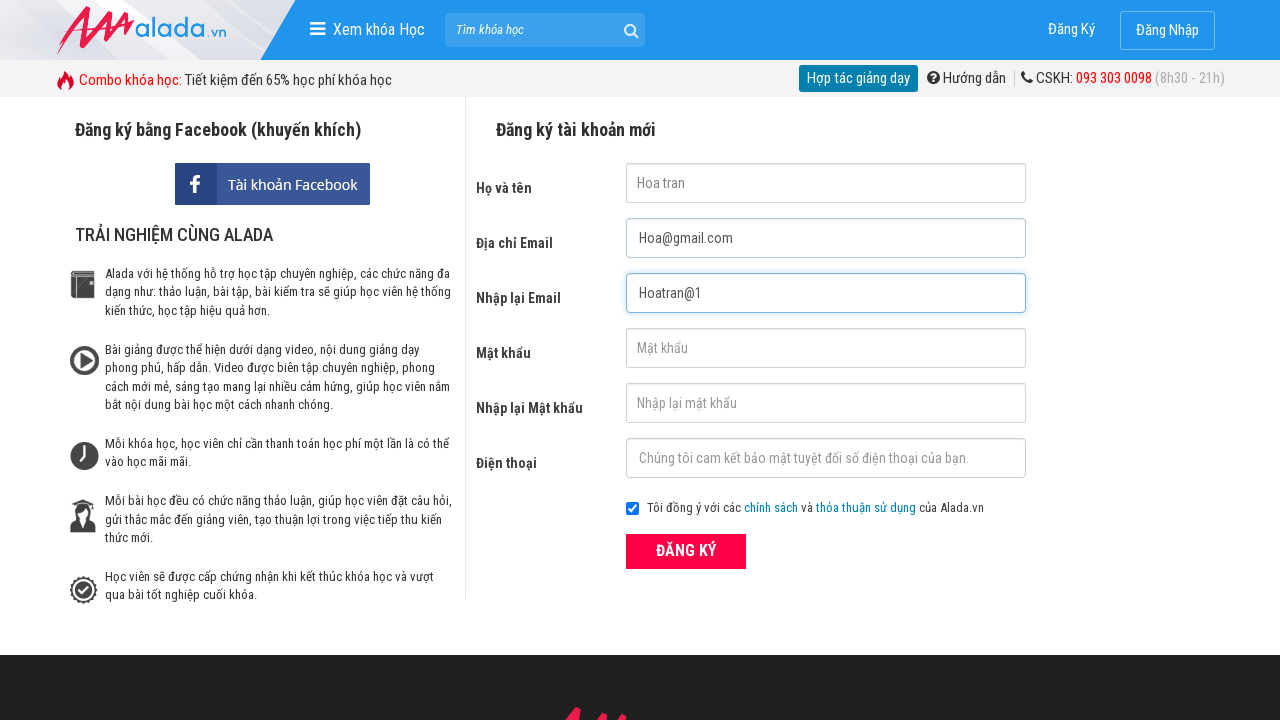

Filled password field with '12345678' on input[name='txtPassword']
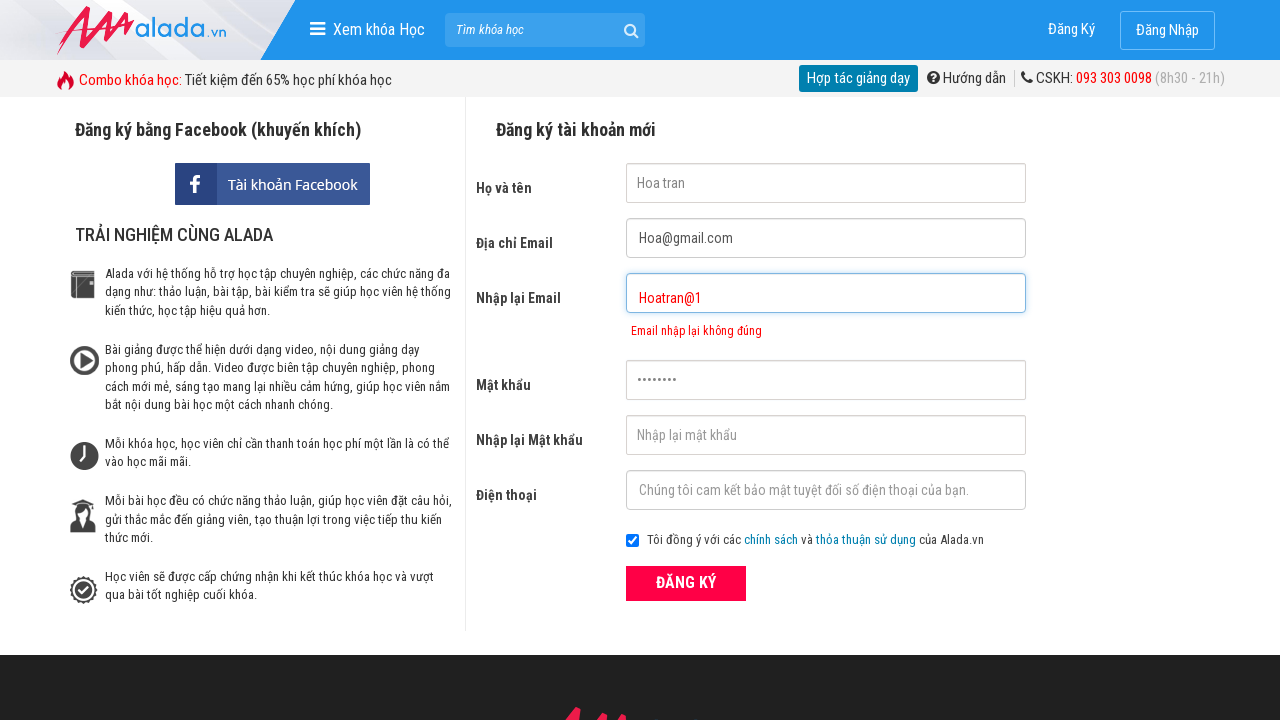

Filled confirm password field with '12345678' on input[name='txtCPassword']
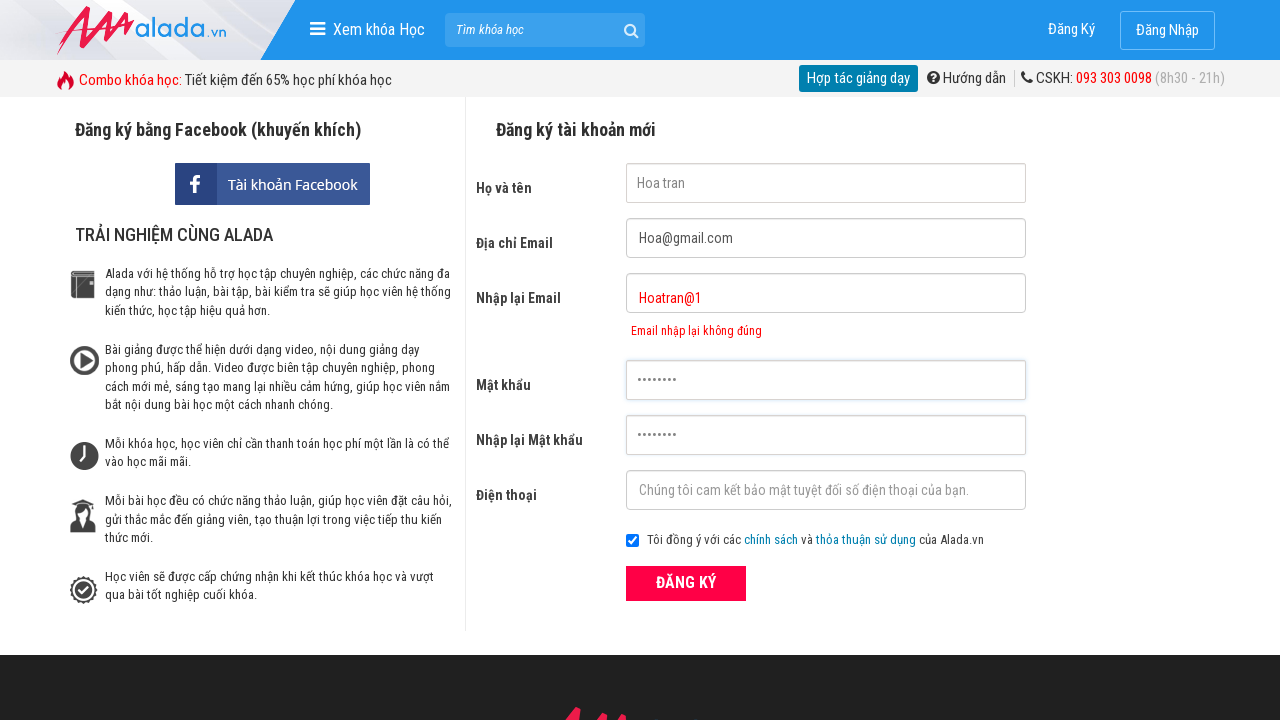

Filled phone field with '0971809071' on input[name='txtPhone']
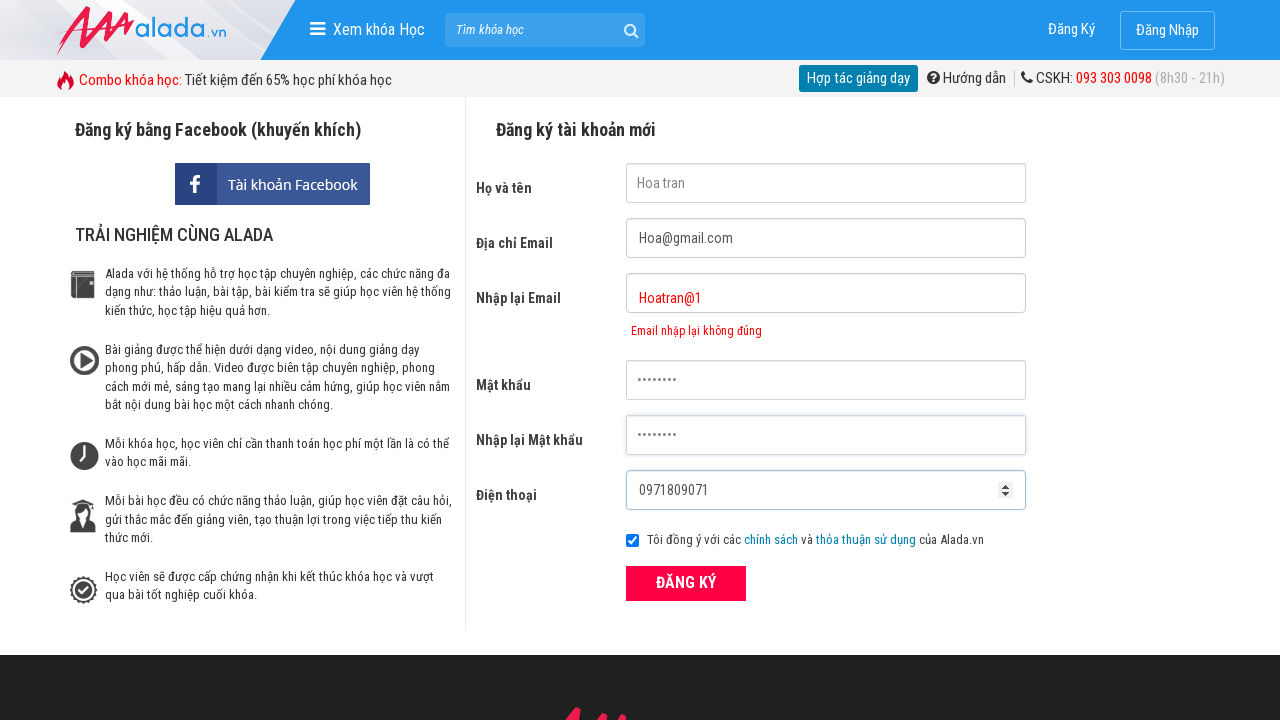

Clicked register button at (686, 583) on xpath=//button[@class='btn_pink_sm fs16']
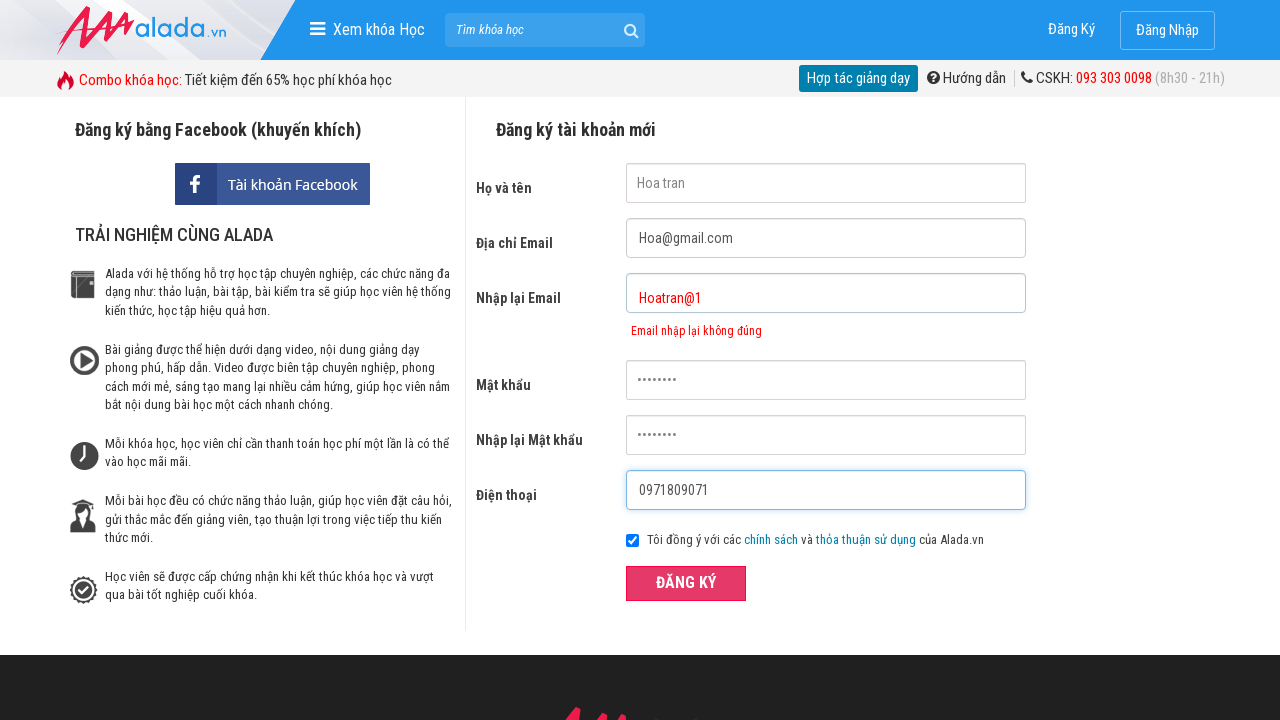

Error message appeared confirming confirm email validation failed with text 'Email nhập lại không đúng'
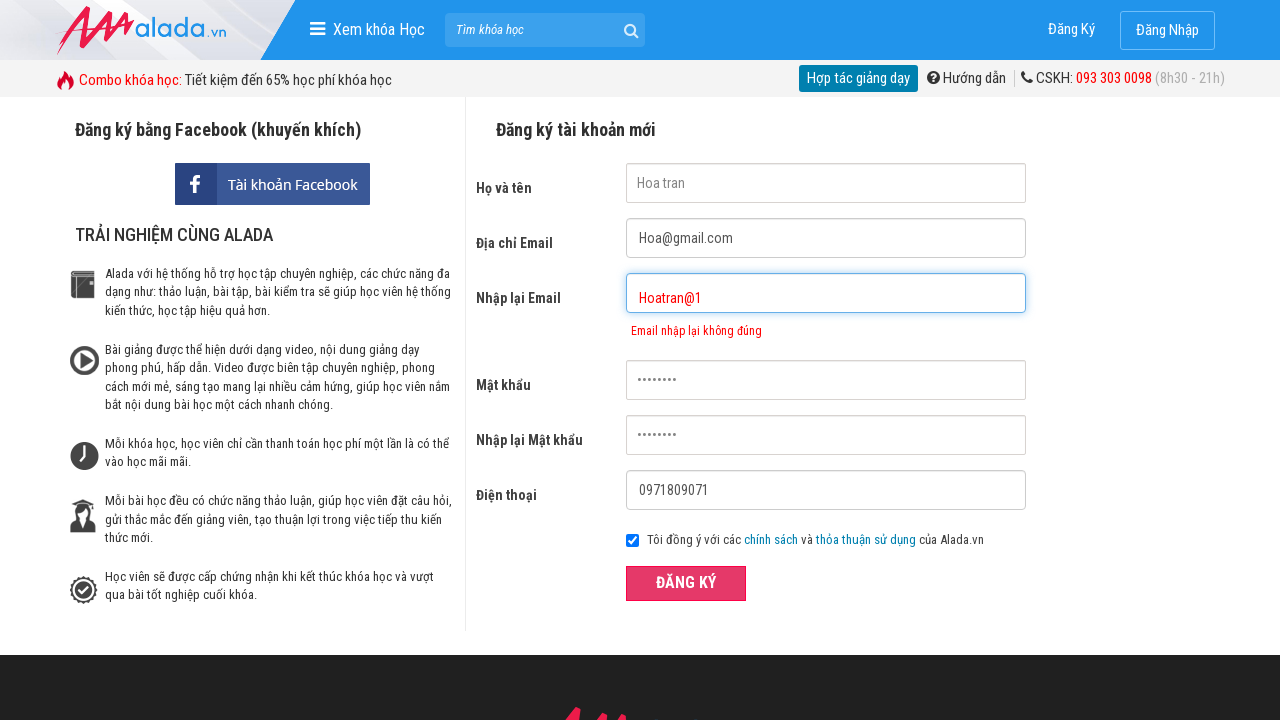

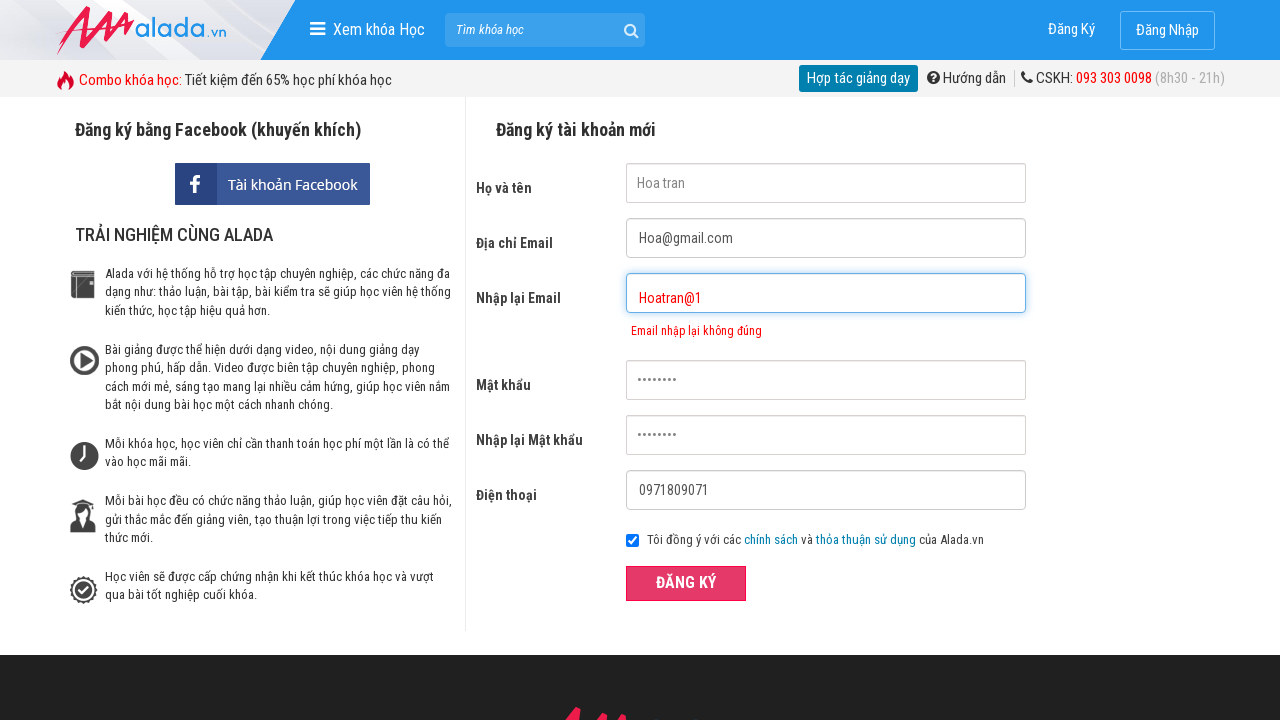